Tests JavaScript prompt functionality in W3Schools tryit editor by switching to iframe, triggering a prompt, entering text, and verifying the result is displayed

Starting URL: https://www.w3schools.com/js/tryit.asp?filename=tryjs_prompt

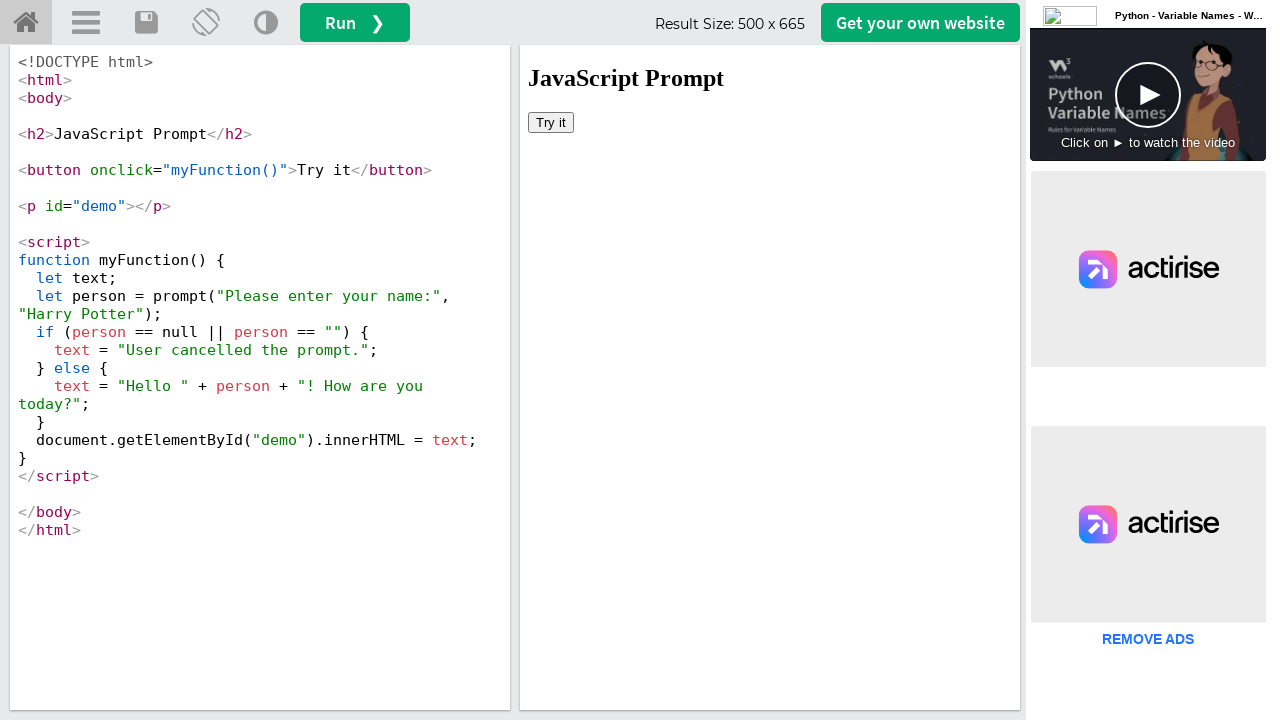

Located the iframeResult and accessed the first frame
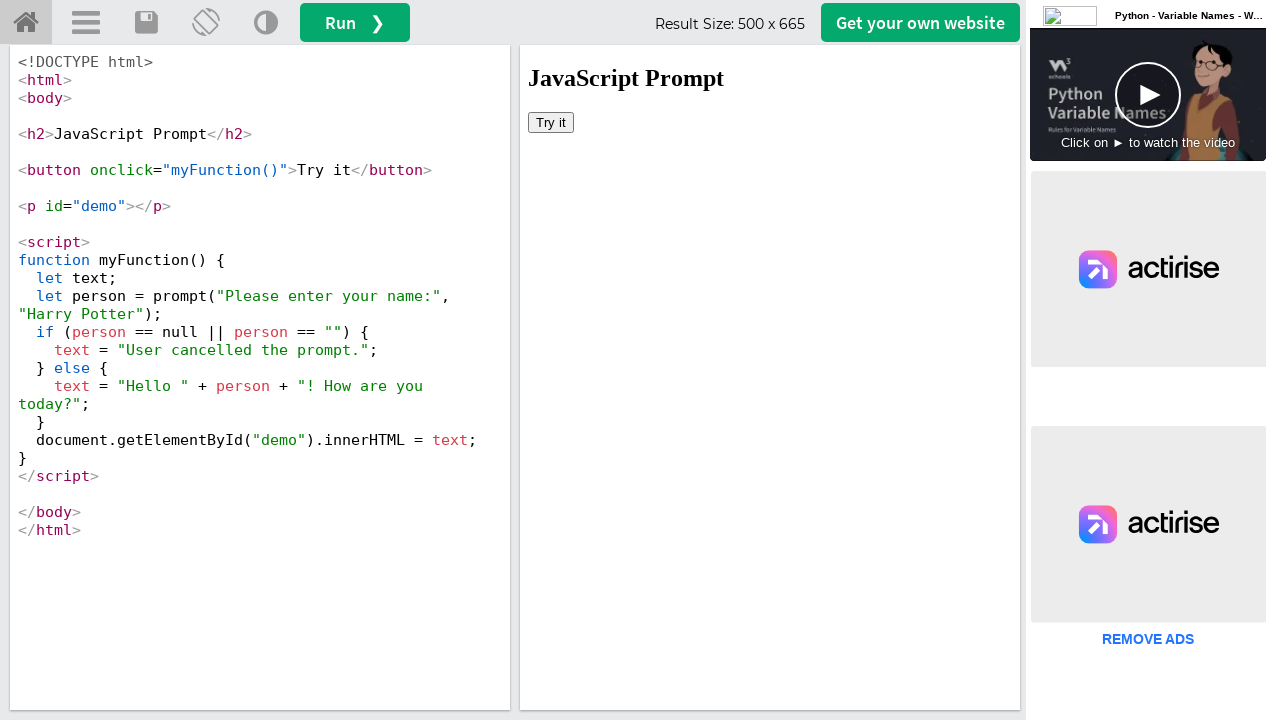

Set up dialog handler to accept prompt with text 'Rajeswari Muthusamy'
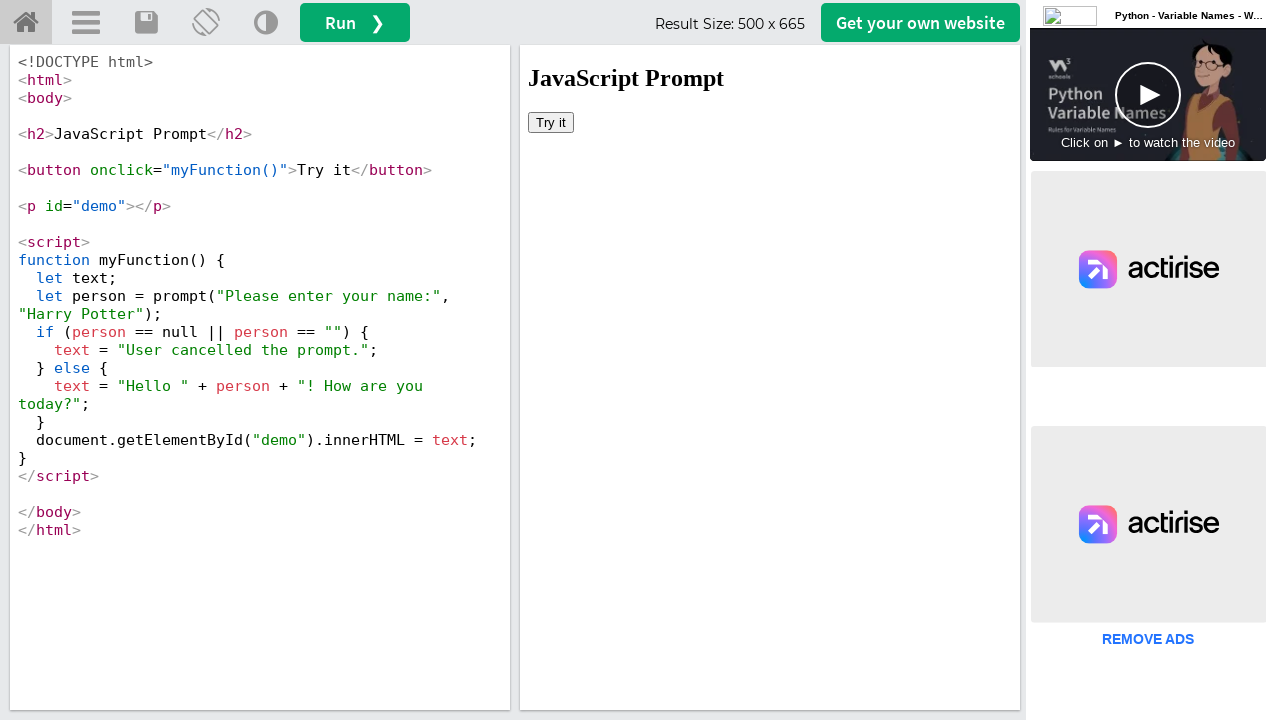

Clicked 'Try it' button to trigger JavaScript prompt at (551, 122) on #iframeResult >> nth=0 >> internal:control=enter-frame >> button:has-text('Try i
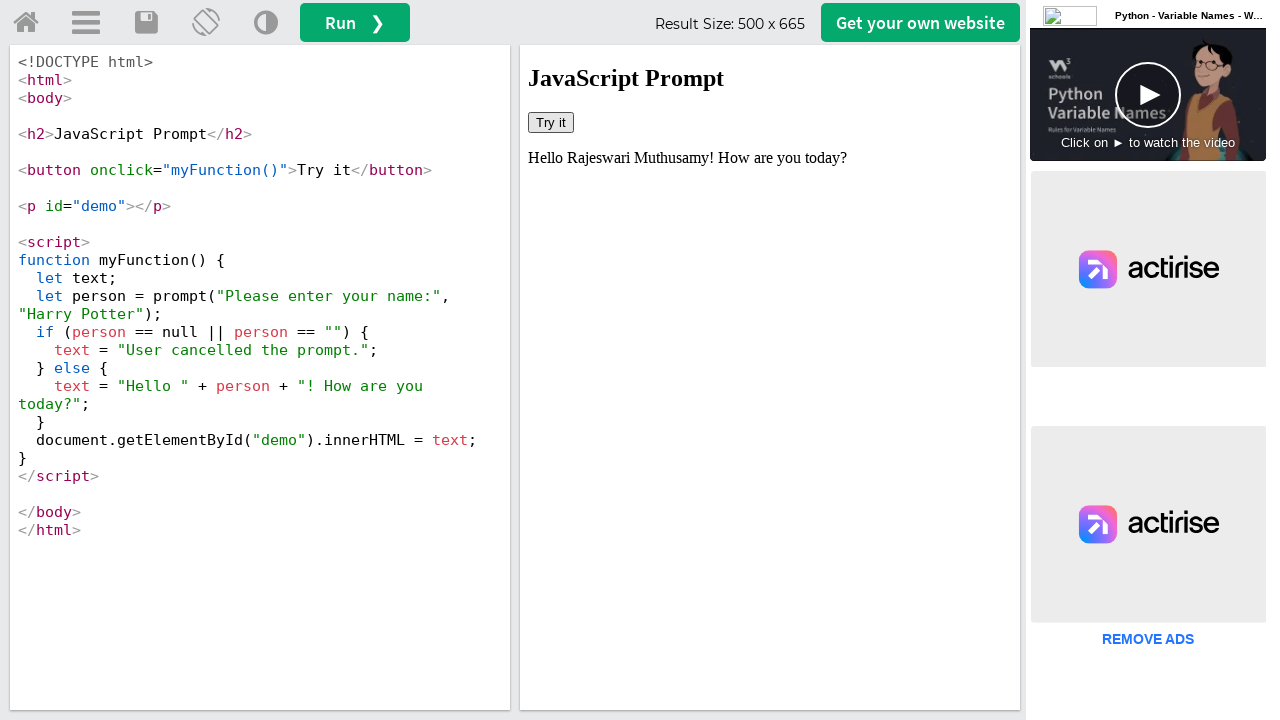

Retrieved text from #demo element: 'Hello Rajeswari Muthusamy! How are you today?'
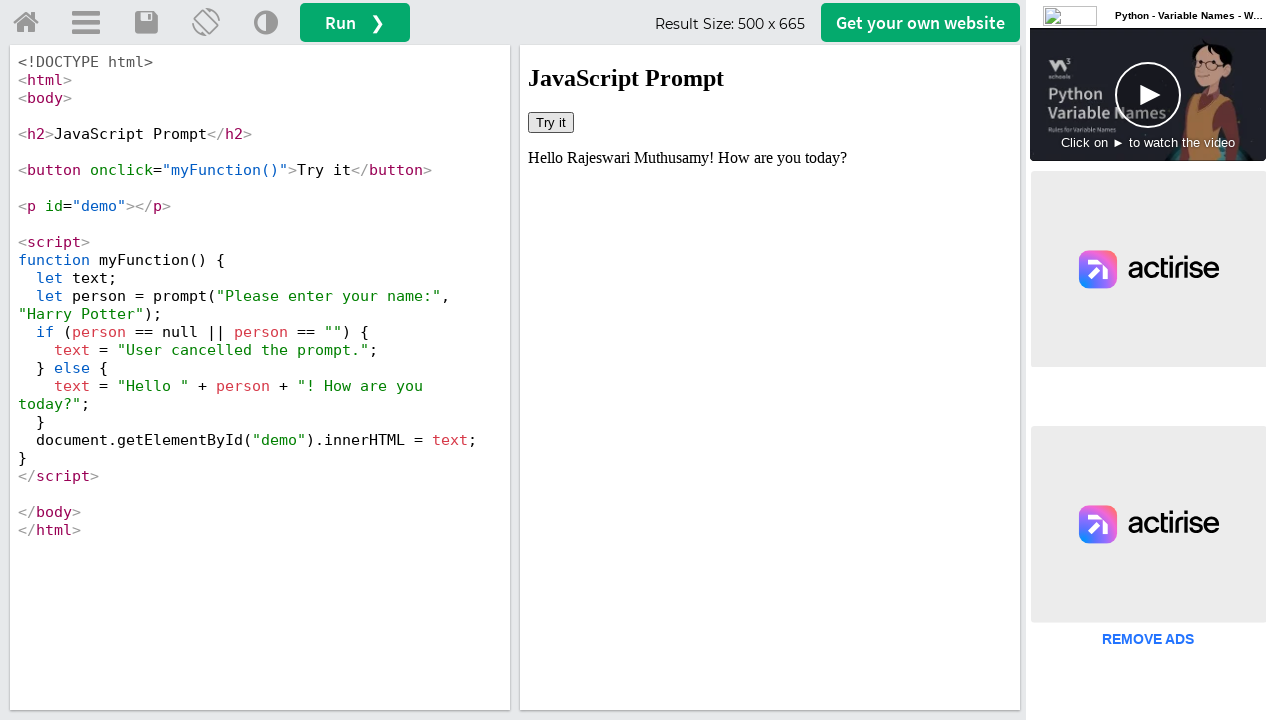

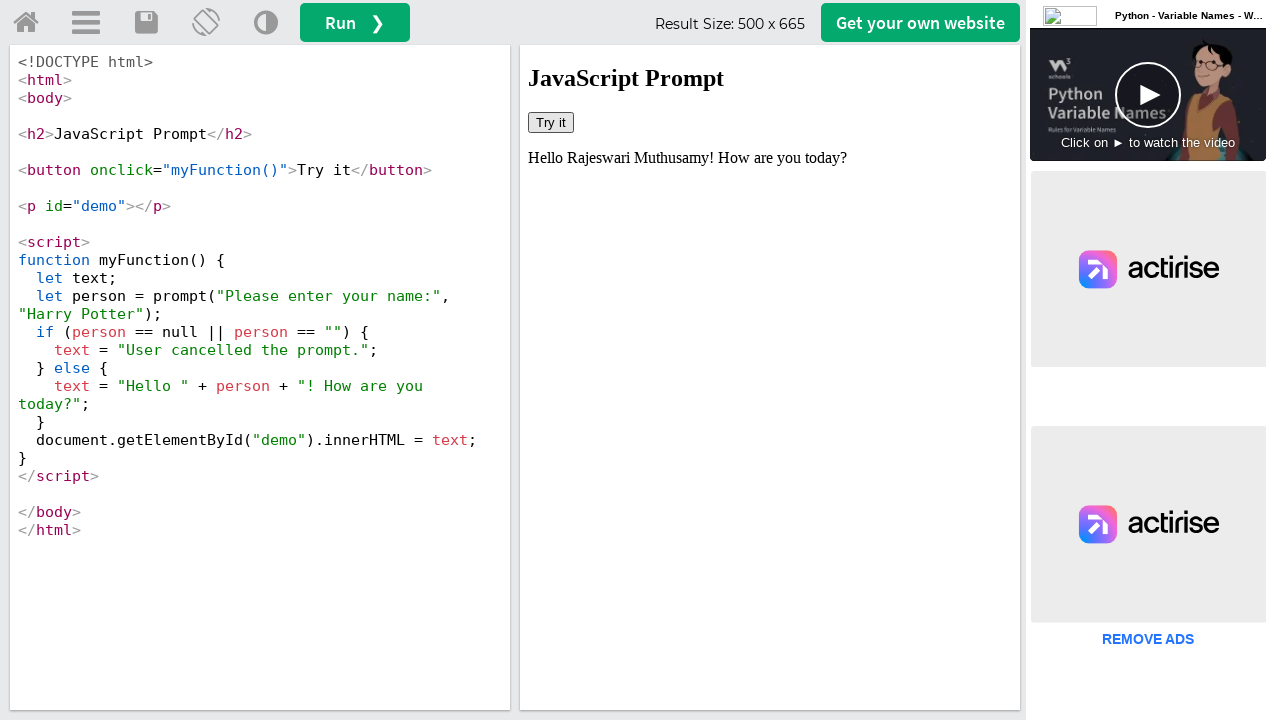